Tests that clicking the Email column header sorts the table data alphabetically in ascending order

Starting URL: http://the-internet.herokuapp.com/tables

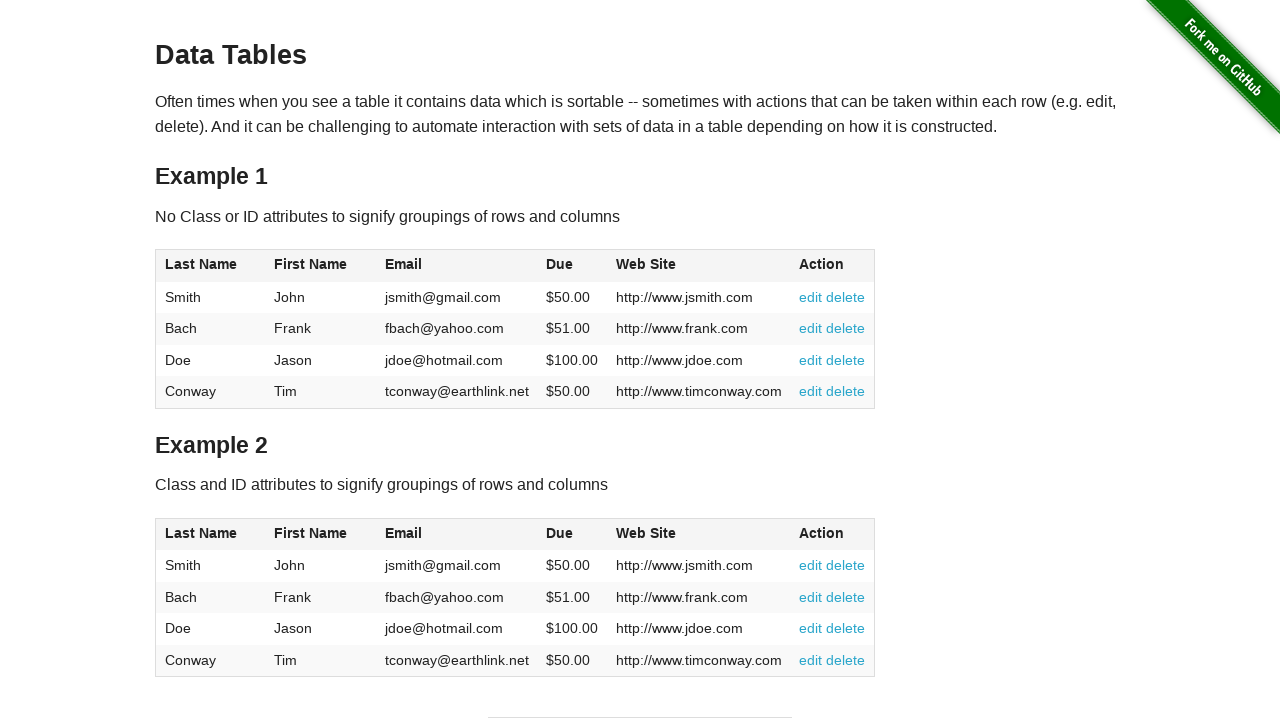

Clicked Email column header to sort ascending at (457, 266) on #table1 thead tr th:nth-of-type(3)
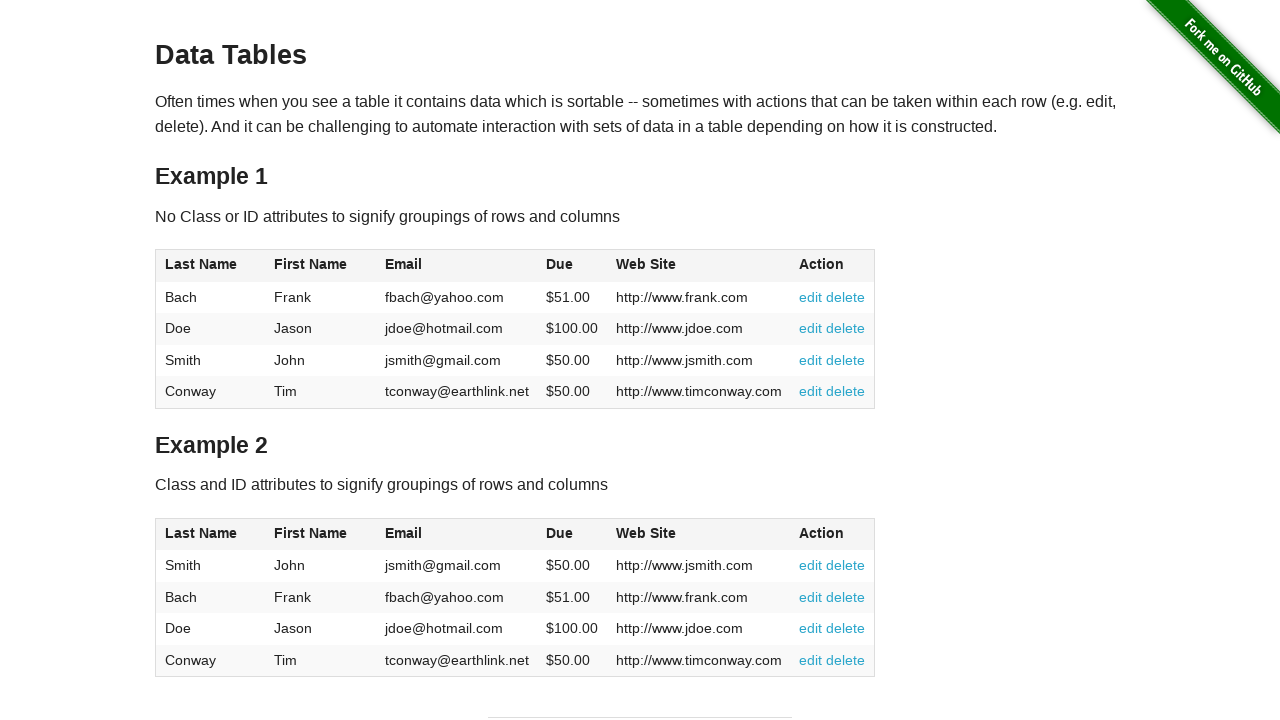

Table updated after sorting by Email column
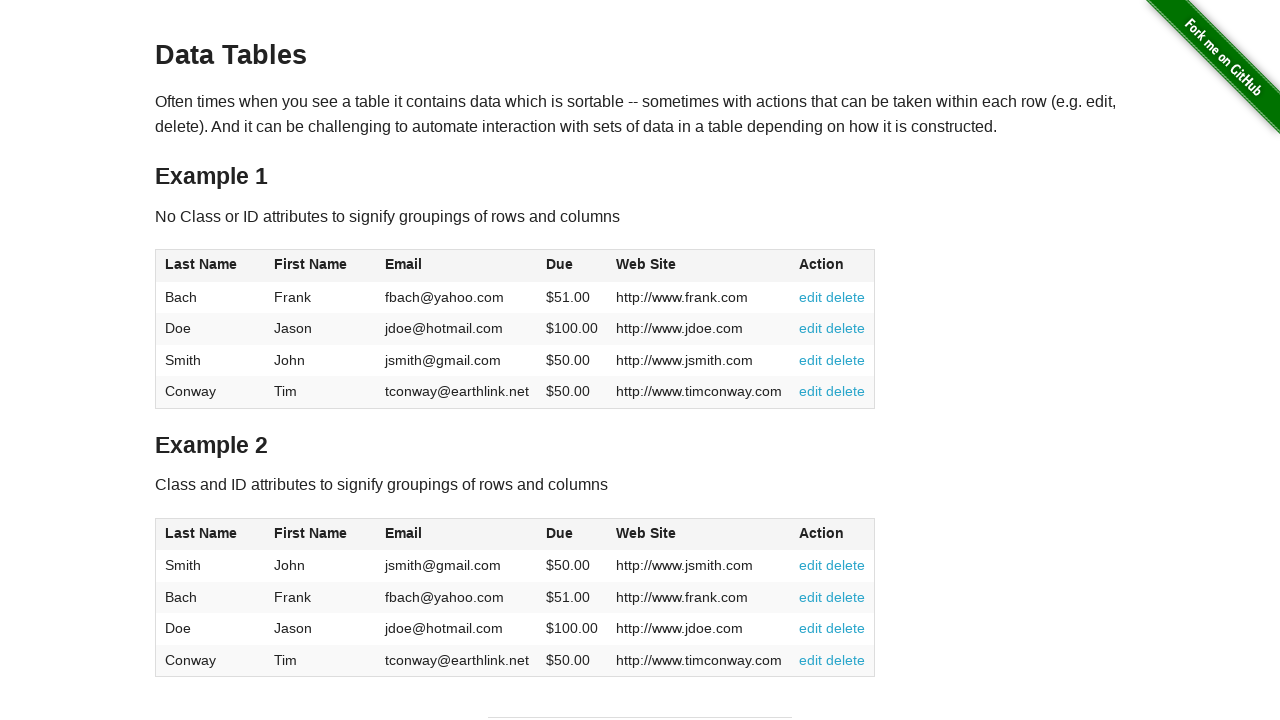

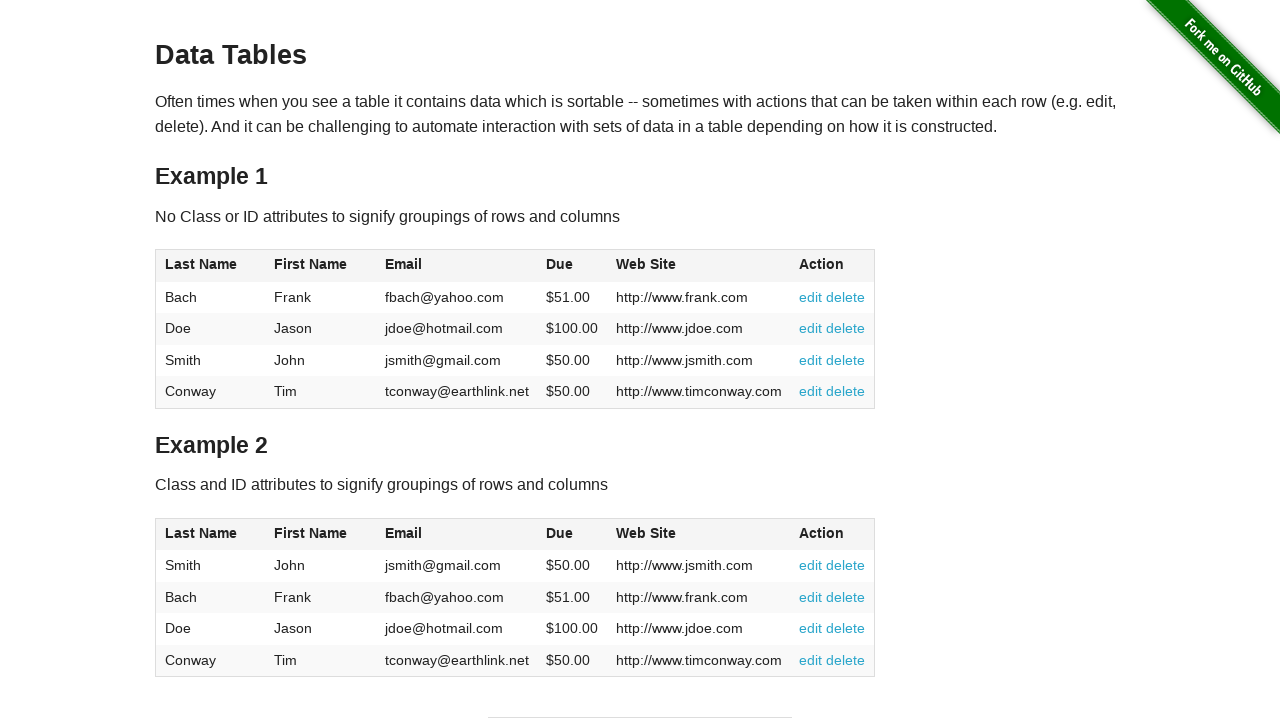